Tests handling of stale element reference by refreshing the page and then relocating and clicking a checkbox link

Starting URL: https://testcenter.techproeducation.com/

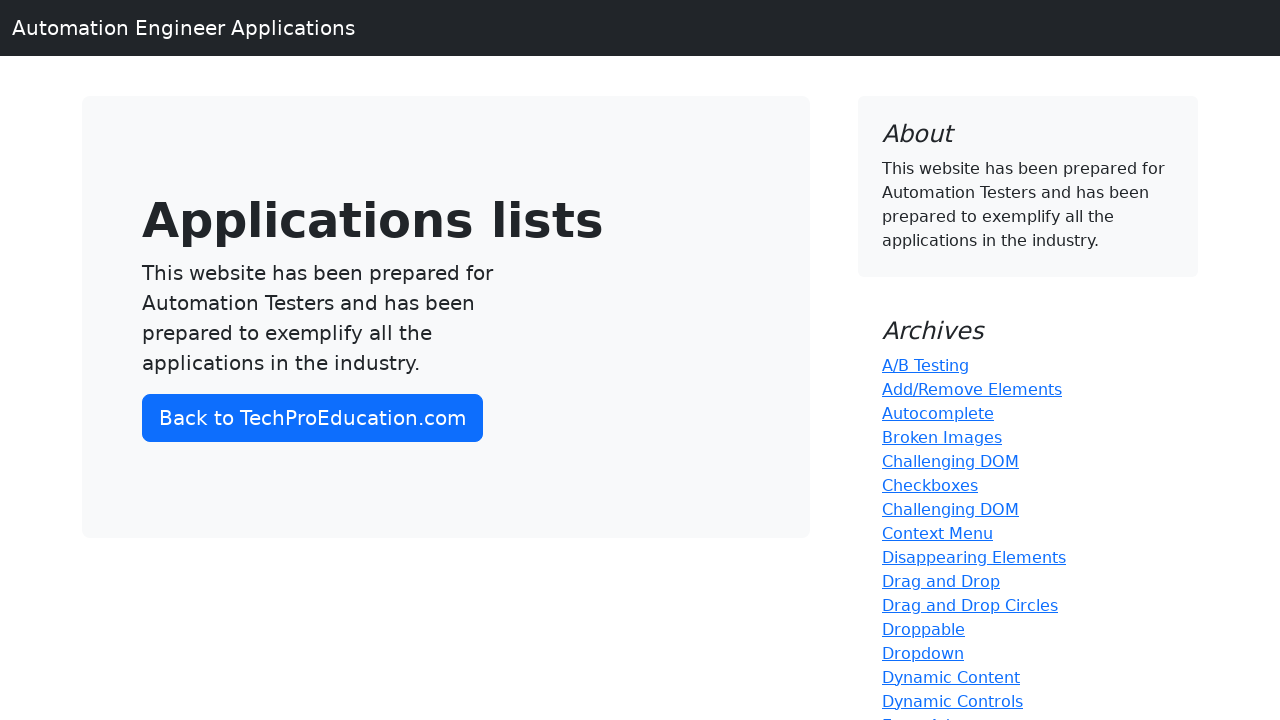

Reloaded the page to resolve stale element reference
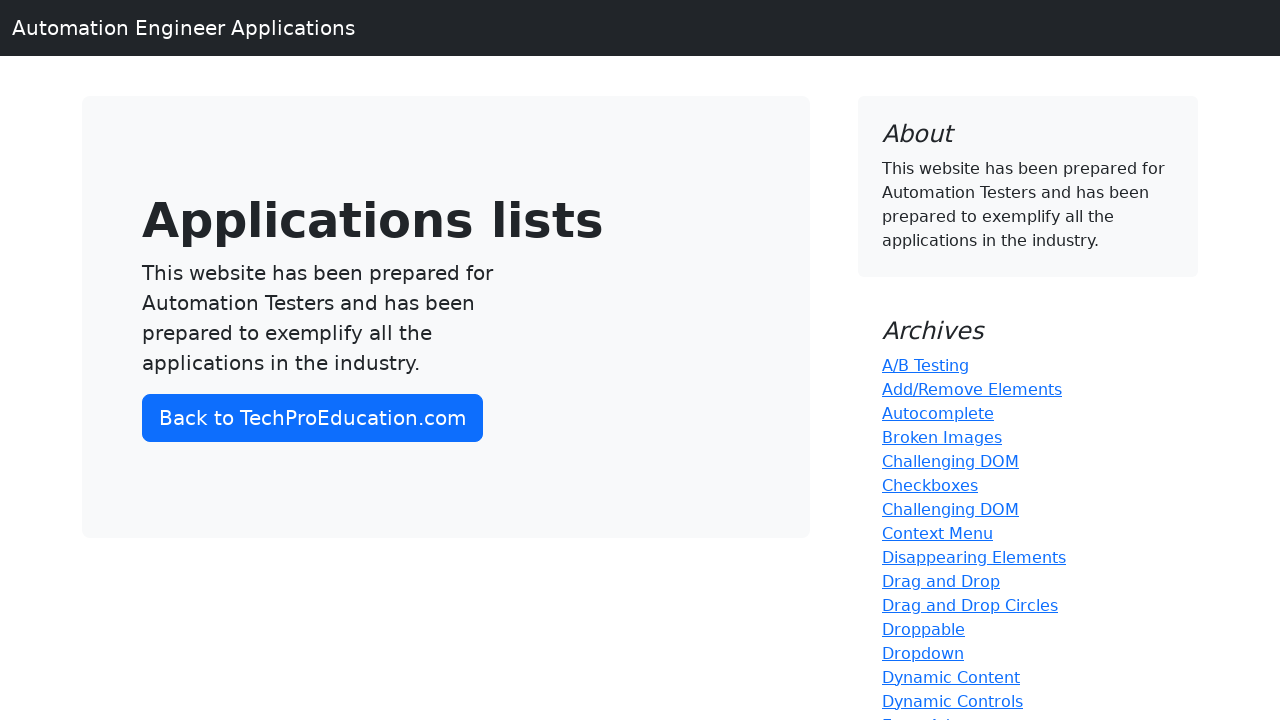

Clicked on Checkboxes link after page refresh at (930, 485) on a:text('Checkboxes')
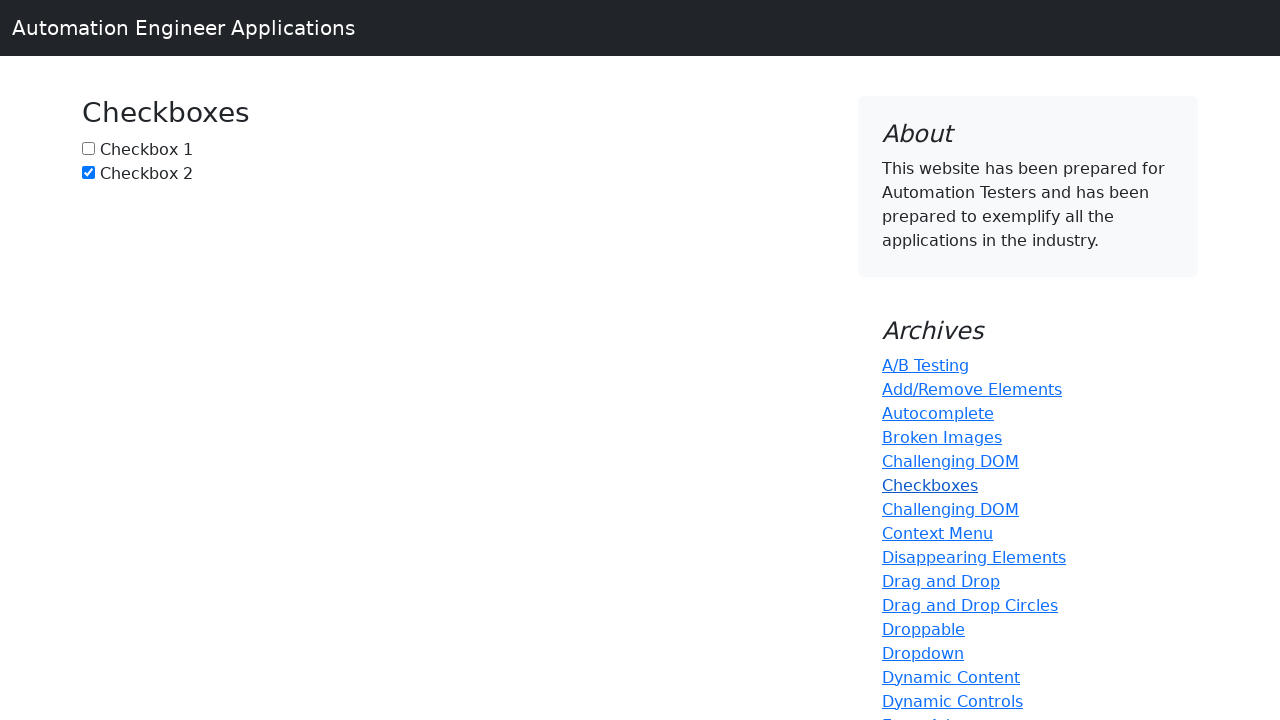

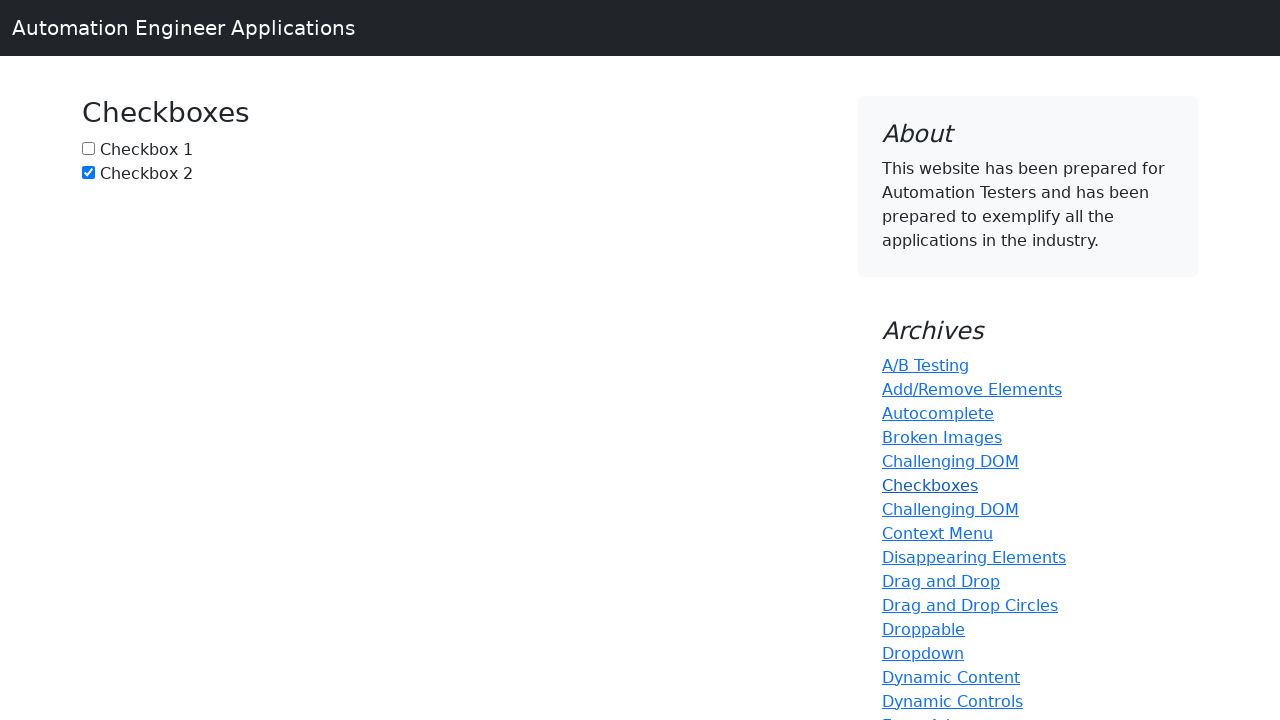